Tests scrolling to an iframe element that is initially out of view to bring it into the viewport

Starting URL: https://selenium.dev/selenium/web/scrolling_tests/frame_with_nested_scrolling_frame_out_of_view.html

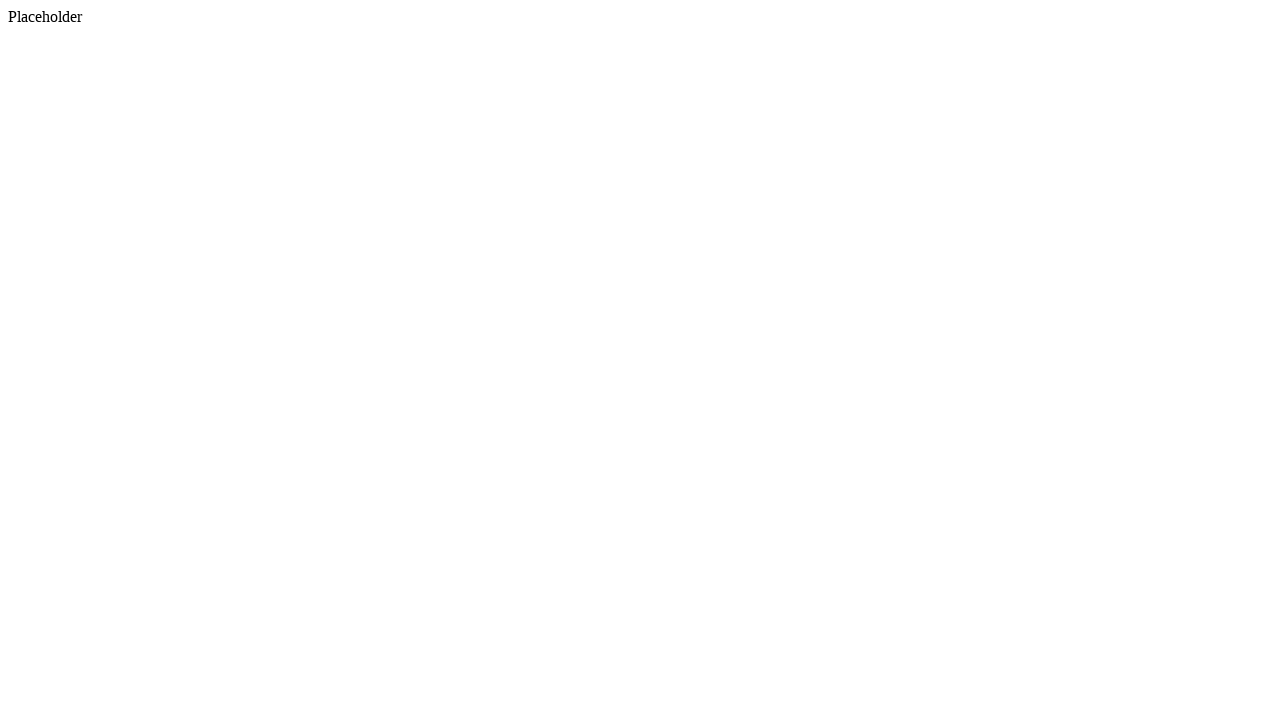

Located iframe element
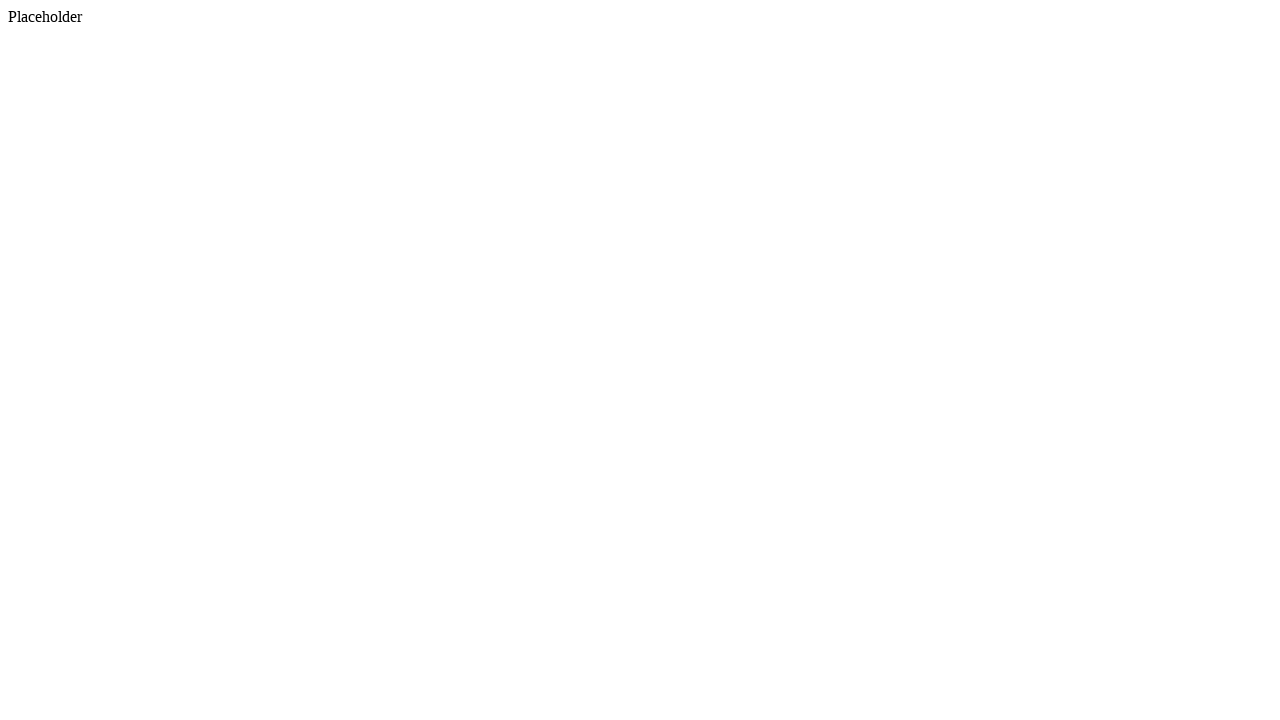

Scrolled iframe element into view
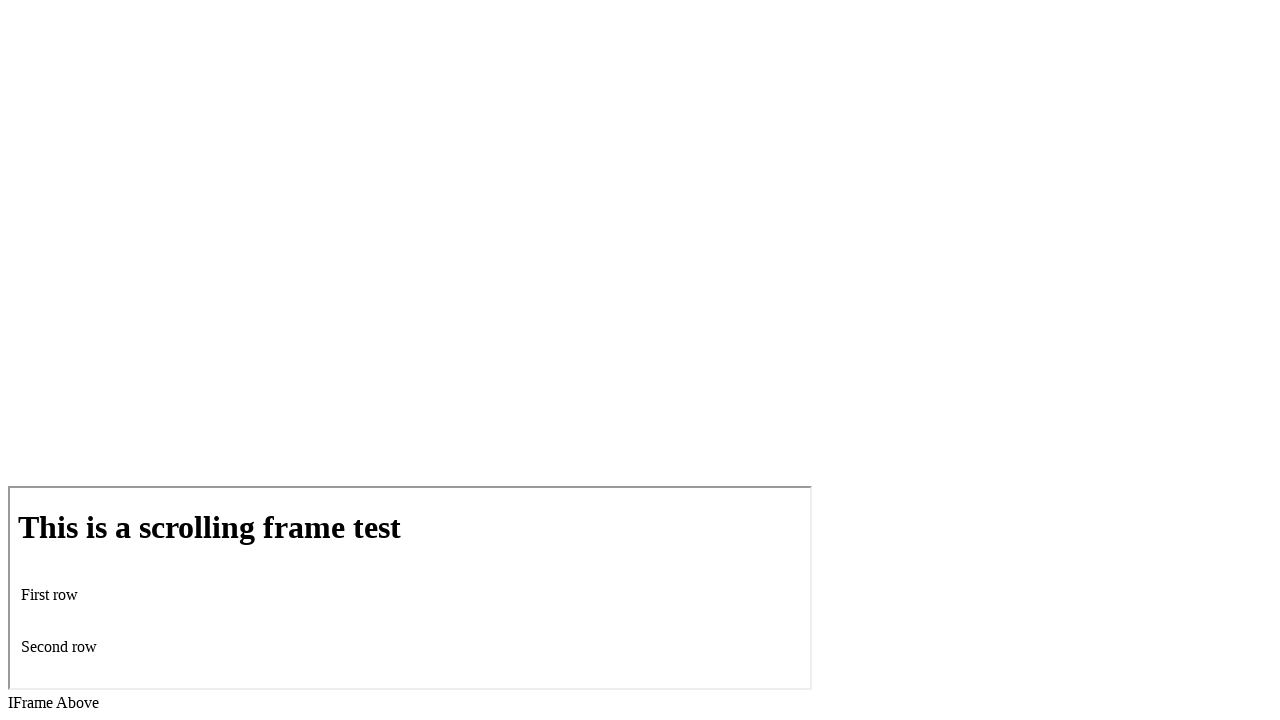

Verified iframe is now visible in viewport
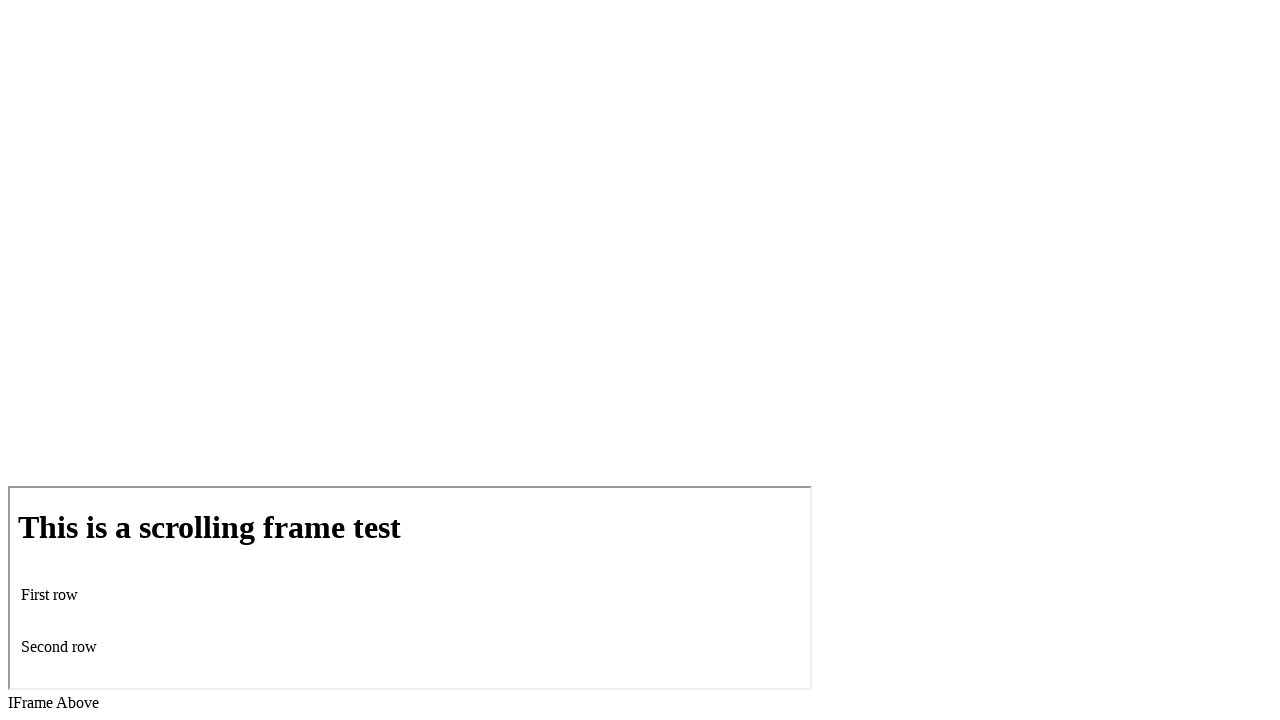

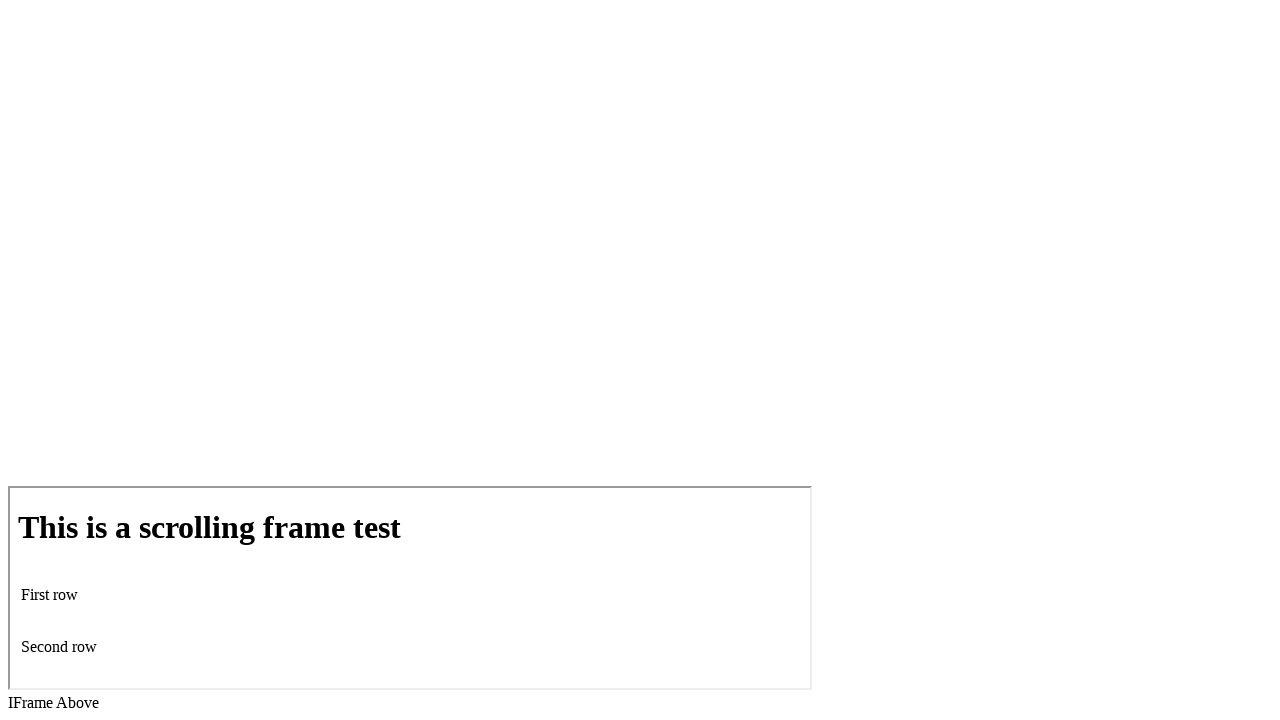